Tests multi-select dropdown functionality by navigating to Basic Elements page, selecting even numbers from a multi-select dropdown, deselecting options, and then toggling all selections.

Starting URL: http://automationbykrishna.com/index.html

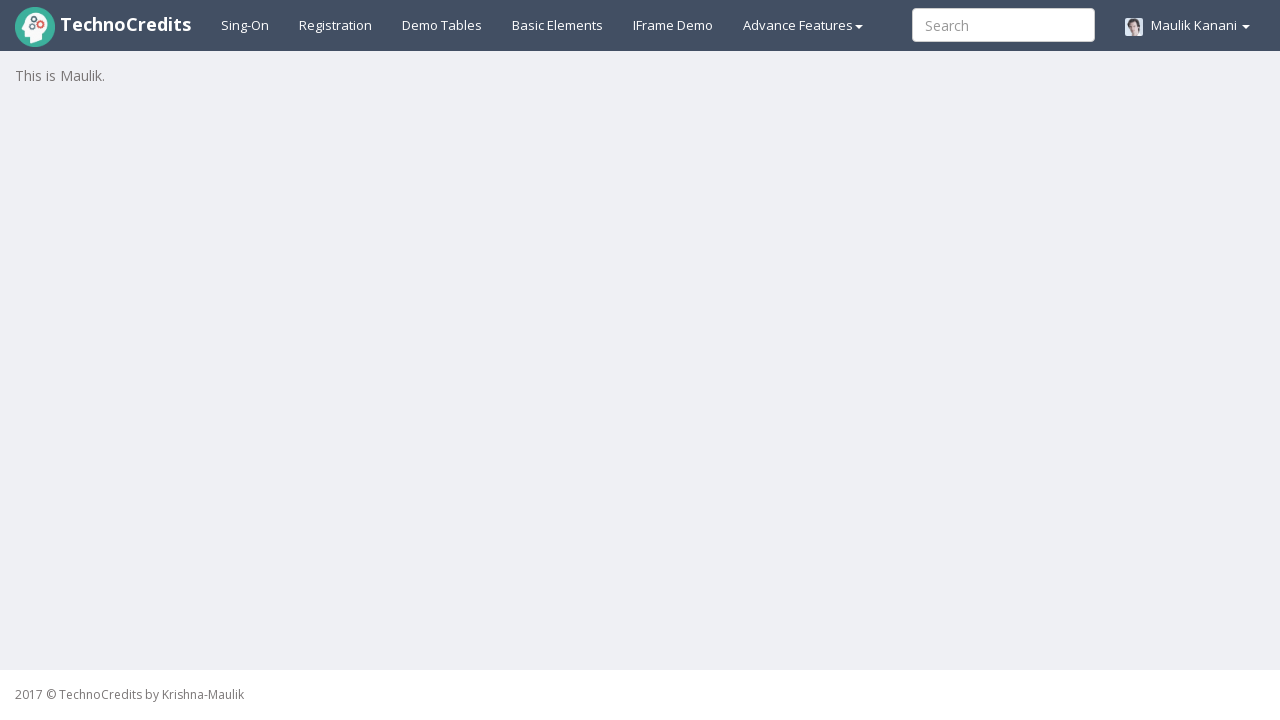

Clicked on Basic Elements link at (558, 25) on #basicelements
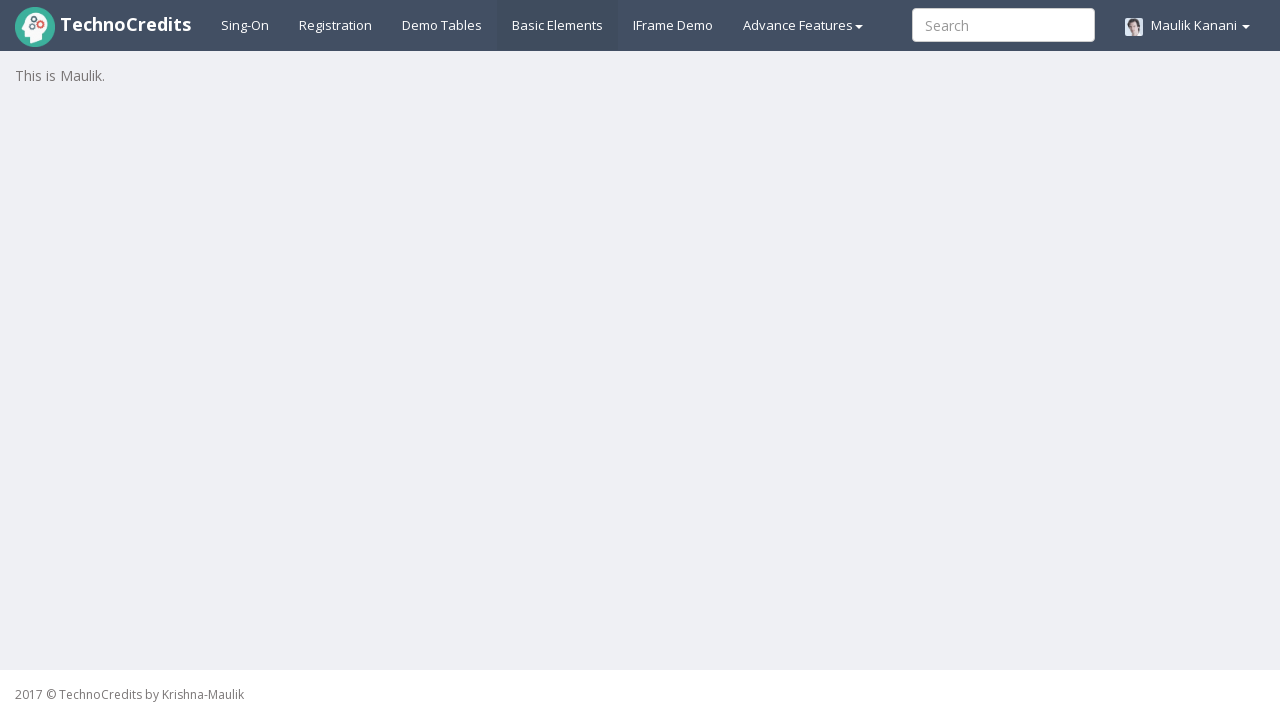

Waited for page to load (2000ms)
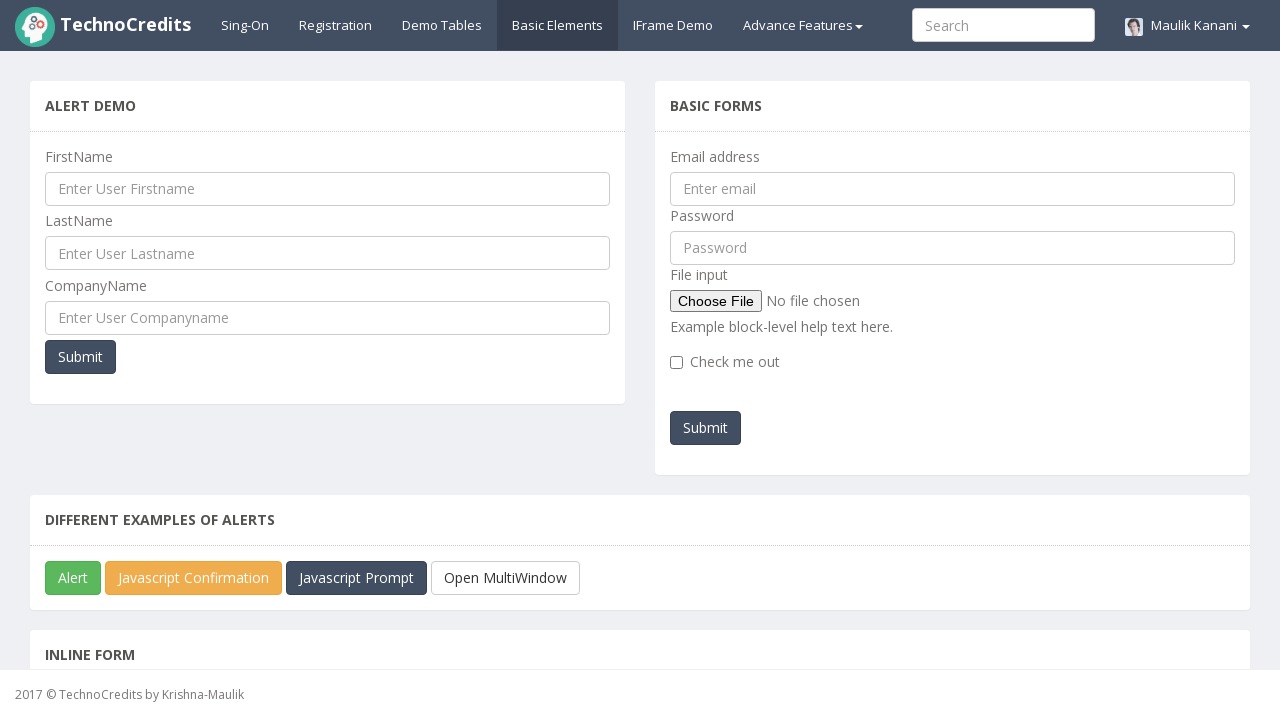

Scrolled multi-select dropdown into view
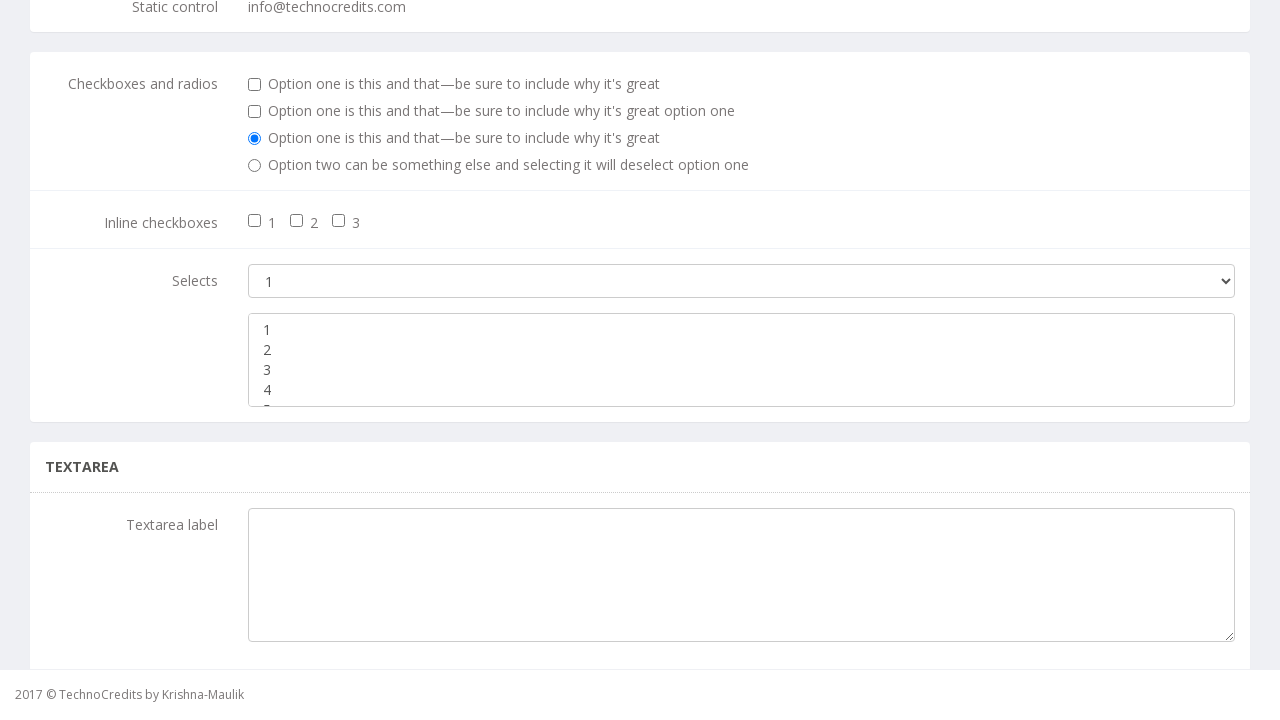

Selected even number '2' from multi-select dropdown on //div[@class='panel-body']//div[3]//select[2]
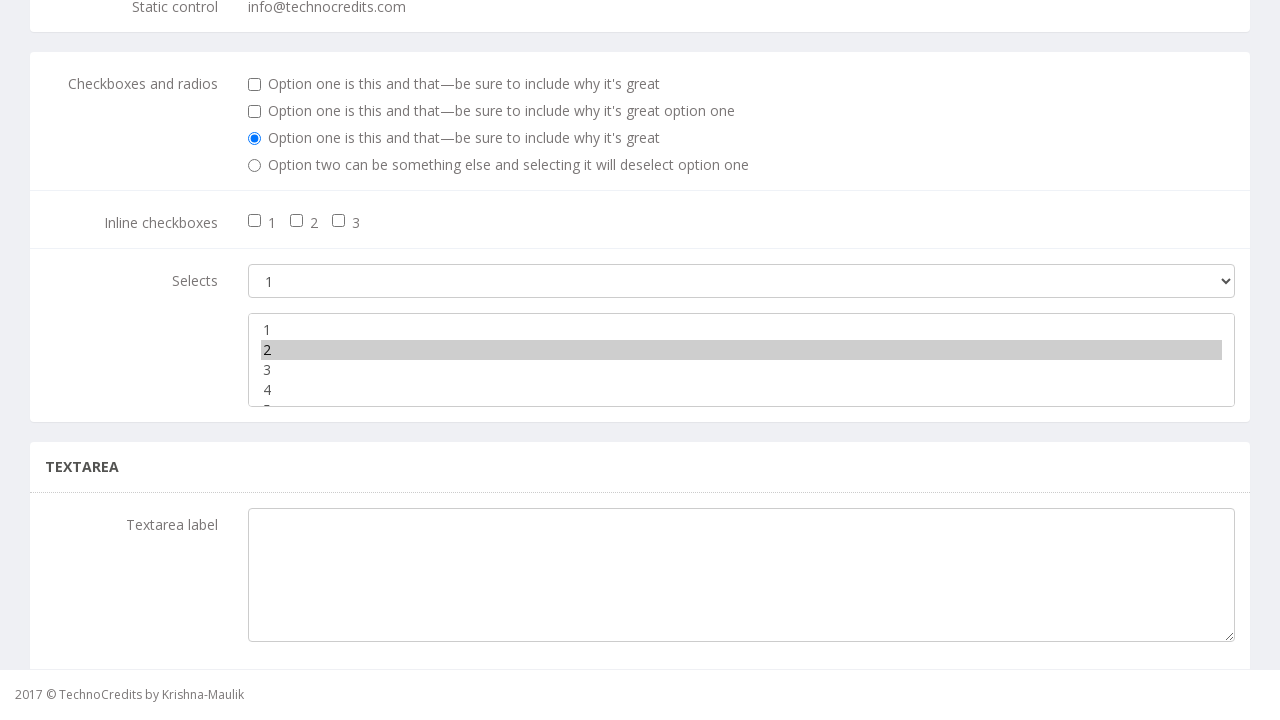

Selected even number '4' from multi-select dropdown on //div[@class='panel-body']//div[3]//select[2]
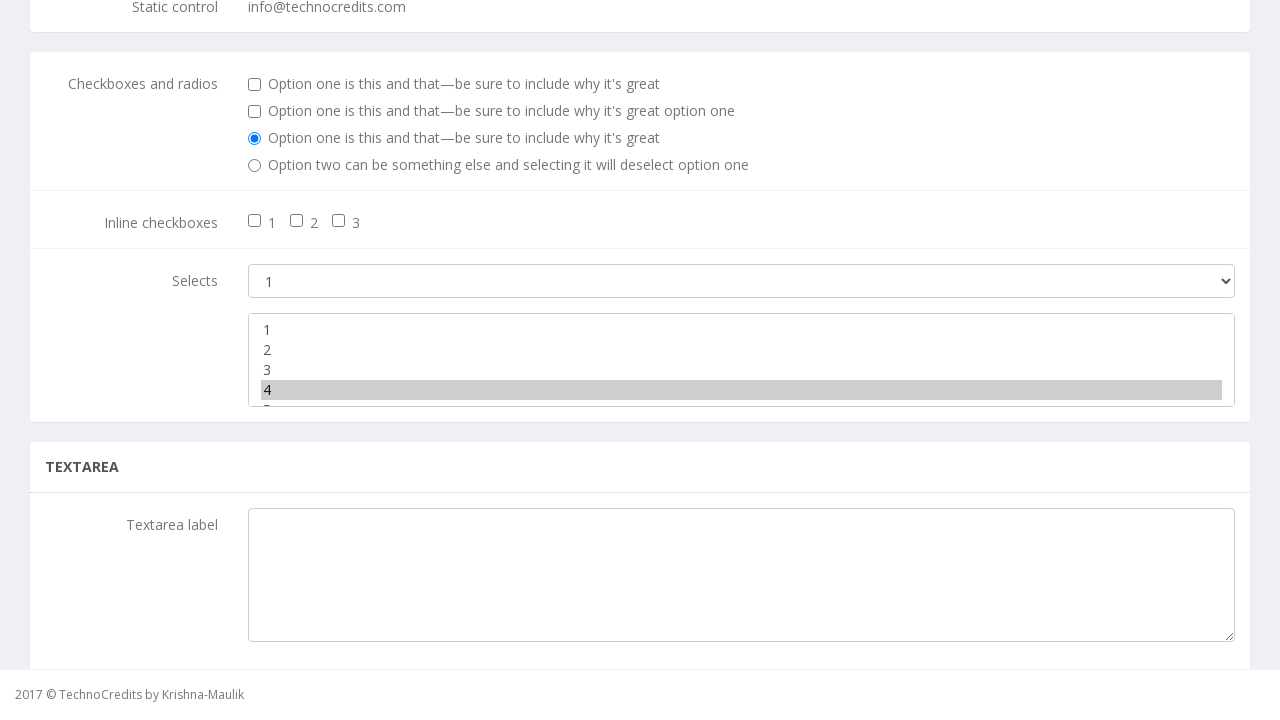

Deselected option '2' using force click on //div[@class='panel-body']//div[3]//select[2]
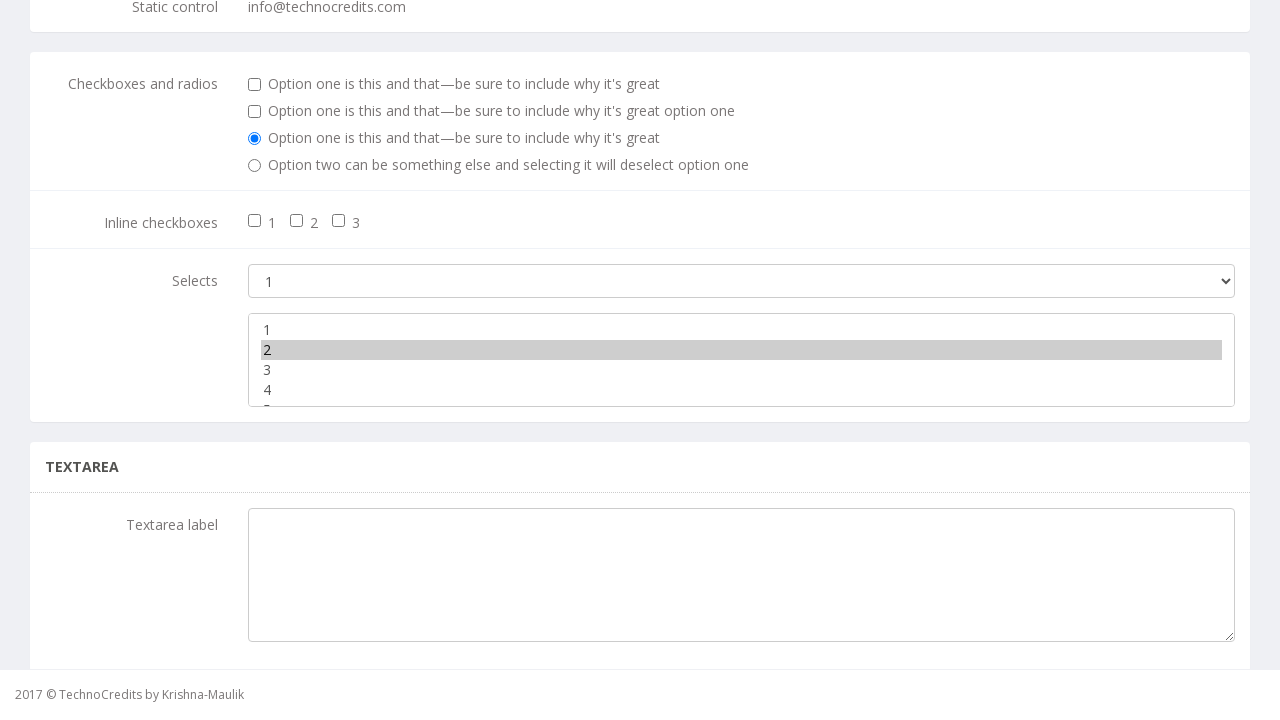

Toggled all selections to odd numbers (1, 3, 5) on //div[@class='panel-body']//div[3]//select[2]
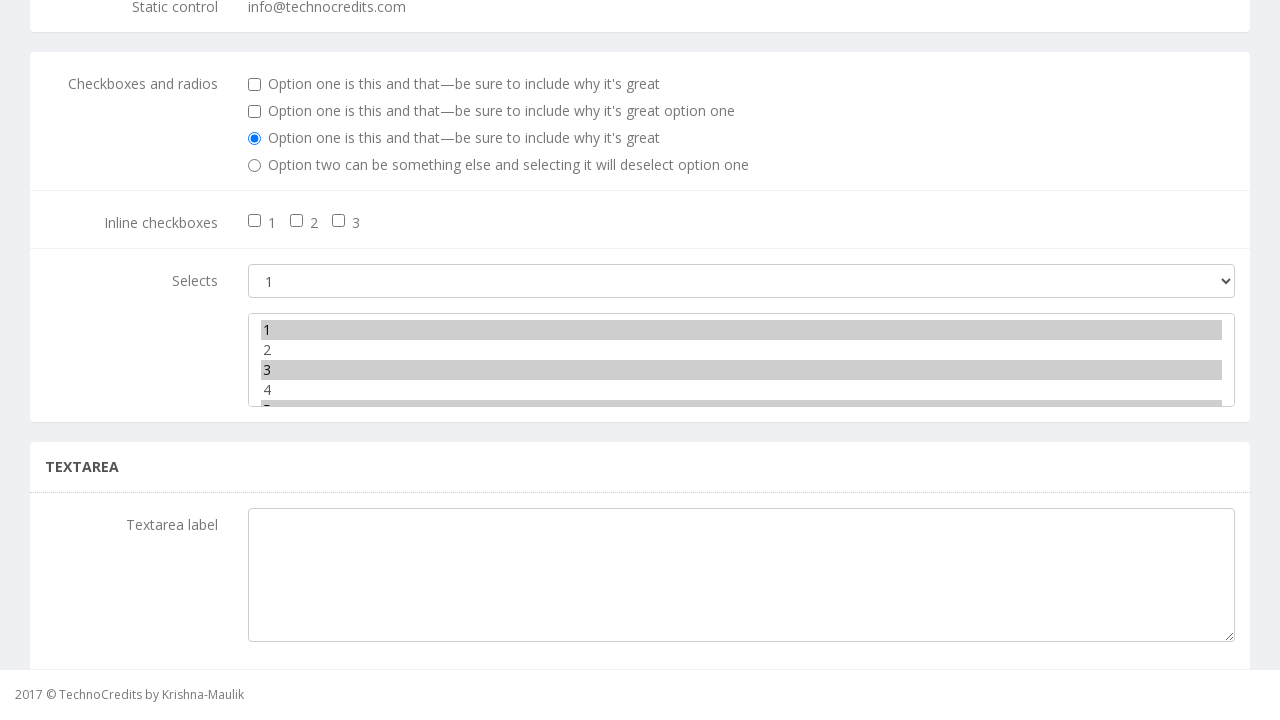

Verified multi-select dropdown is visible after toggle
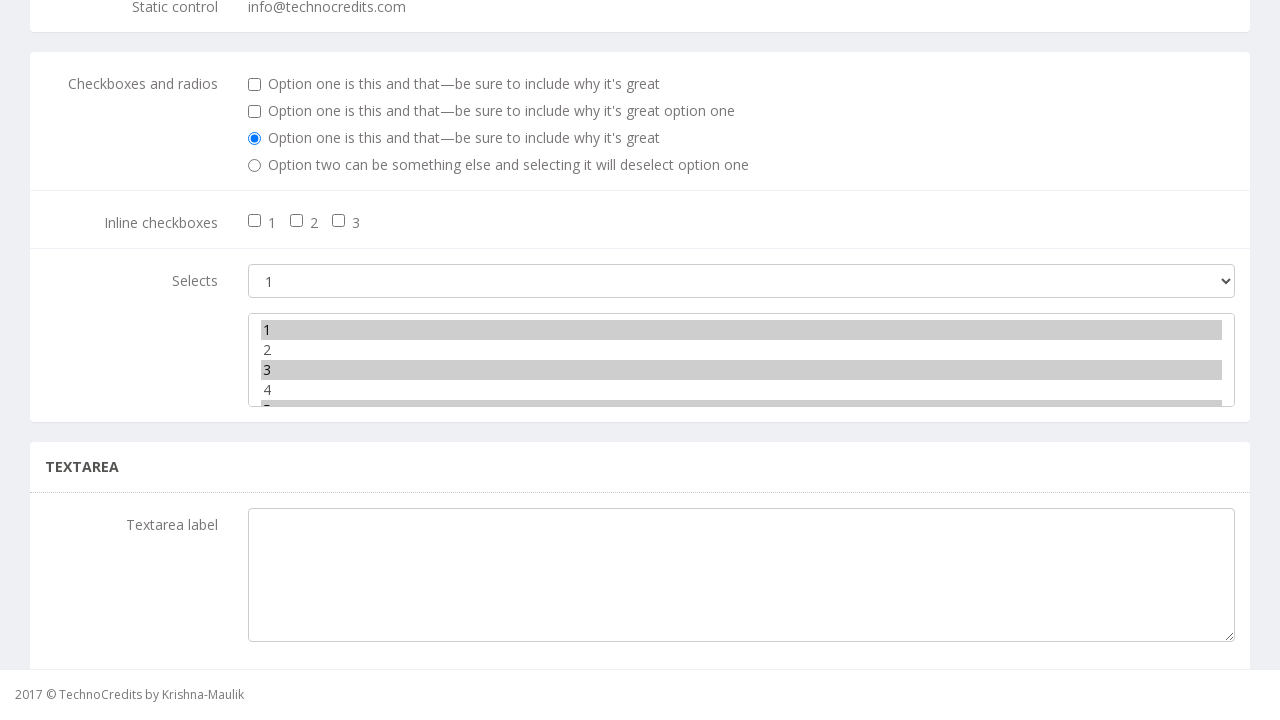

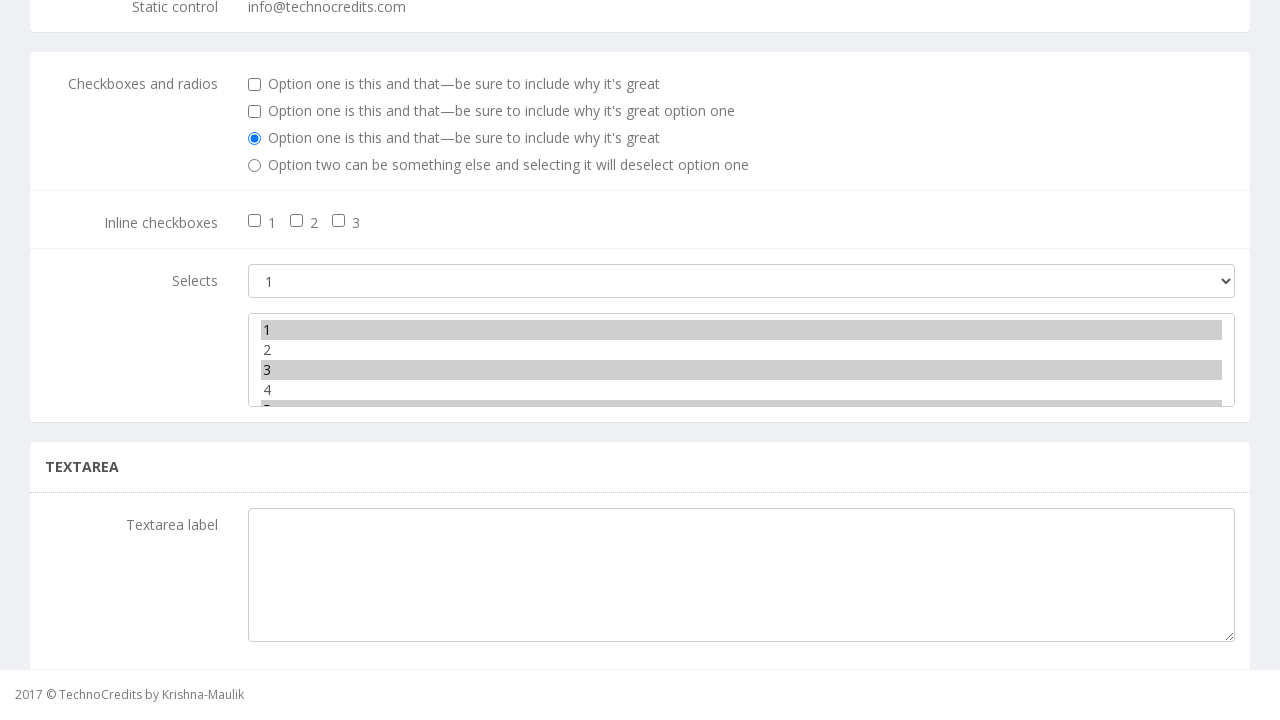